Tests three different button click types on DemoQA: double-click, right-click (context click), and regular click, verifying the corresponding messages appear after each action.

Starting URL: https://demoqa.com/buttons

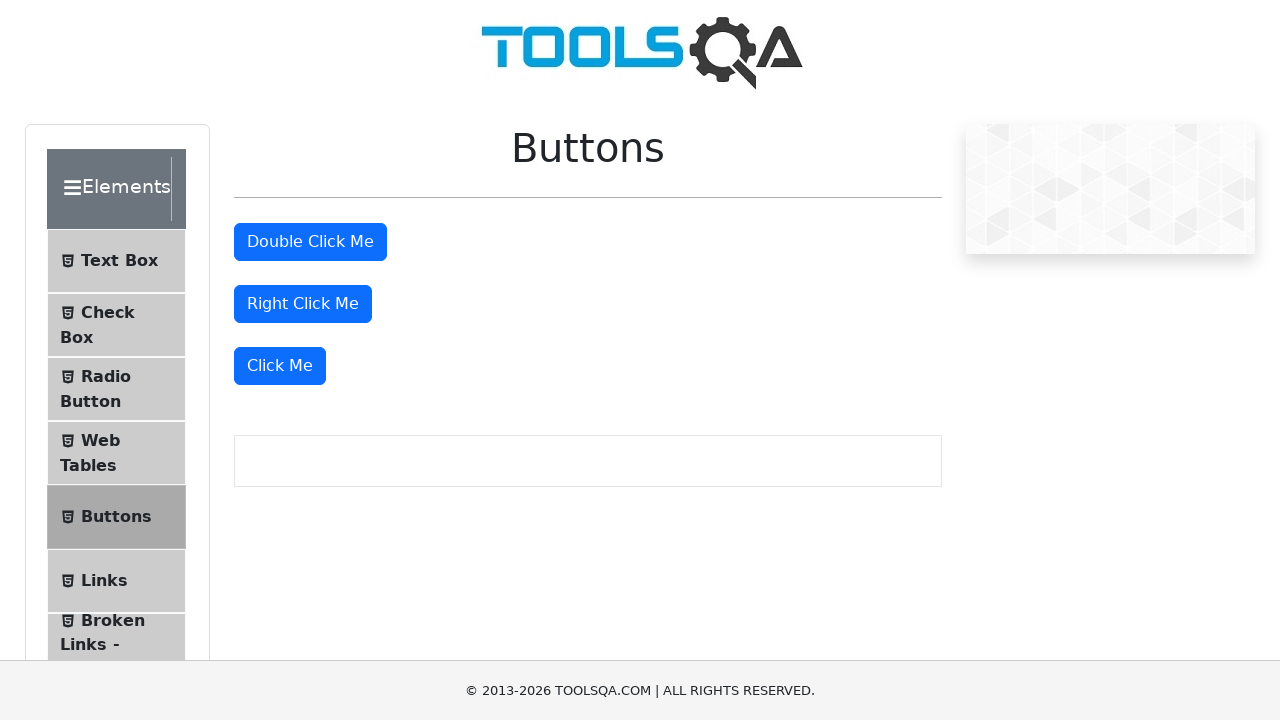

Double-clicked the double-click button at (310, 242) on #doubleClickBtn
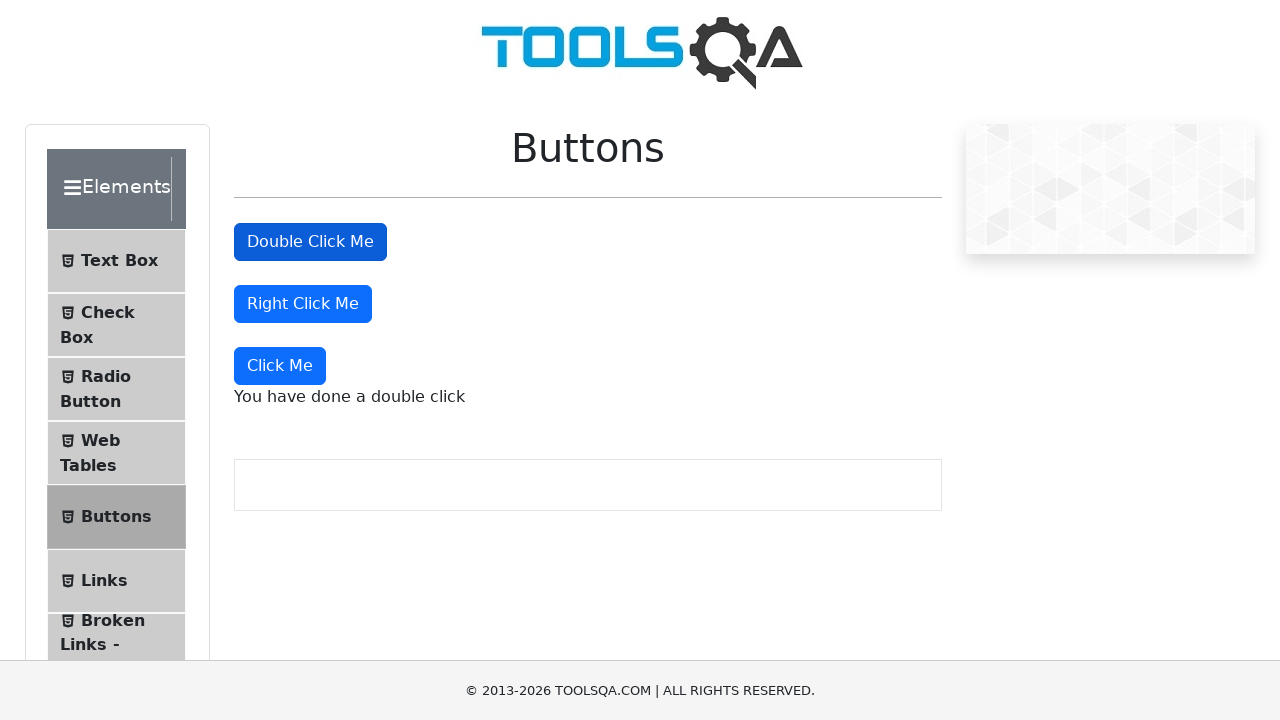

Double-click message element loaded
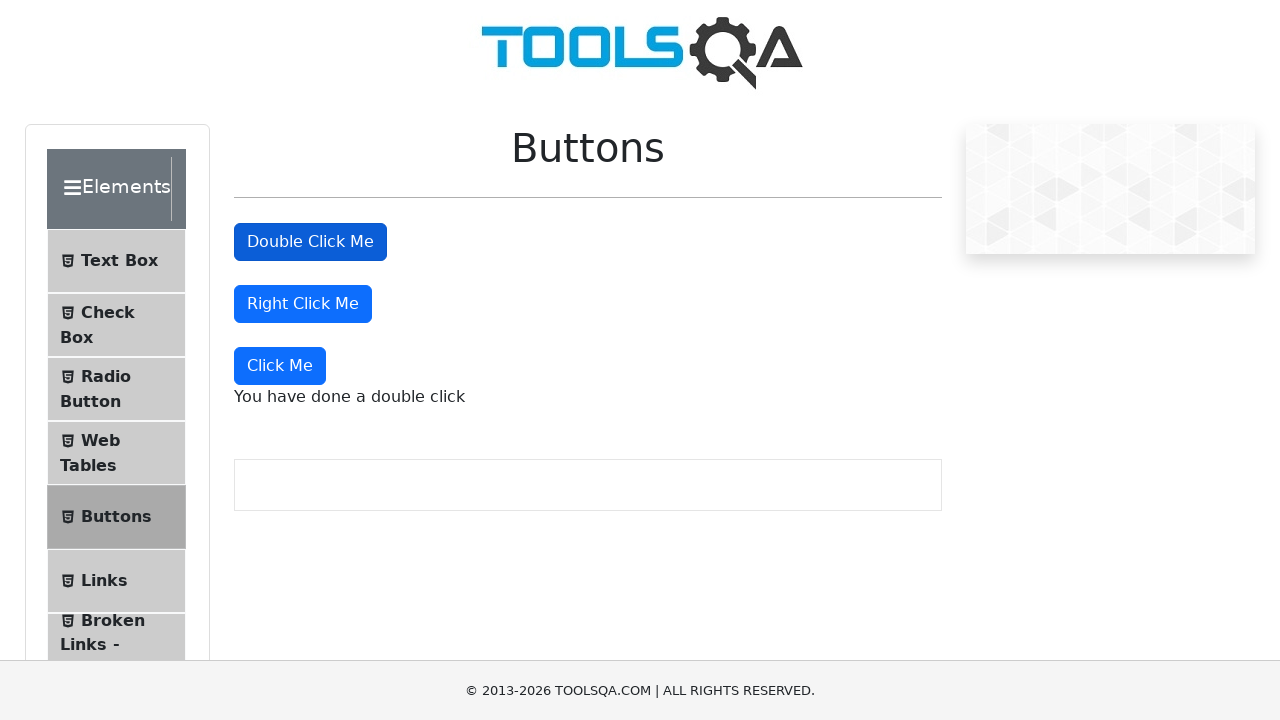

Located double-click message element
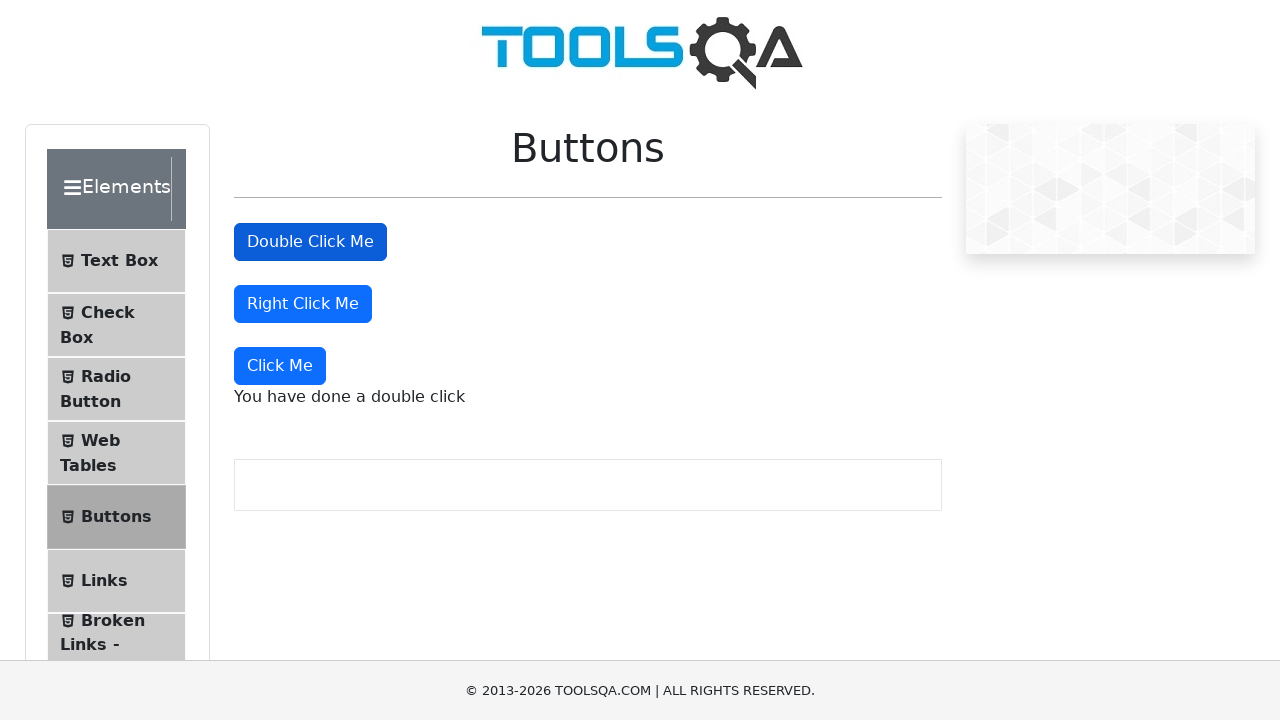

Verified double-click message text is correct
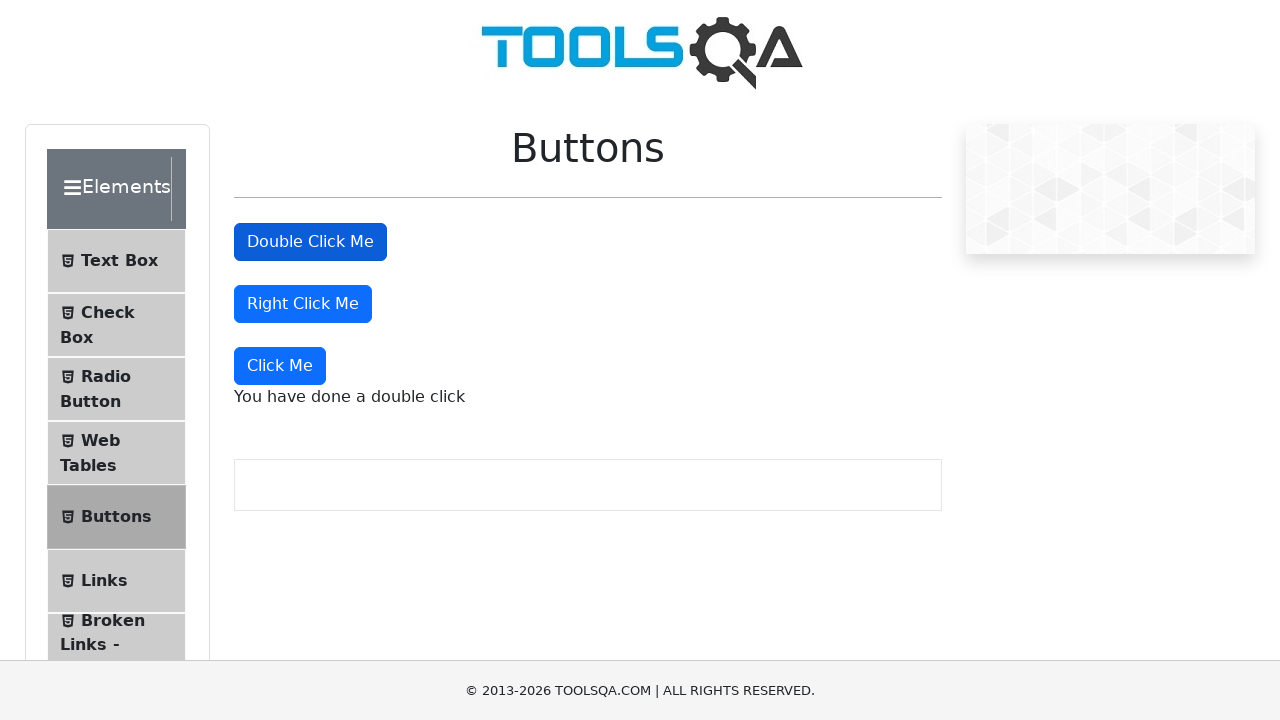

Right-clicked the right-click button at (303, 304) on #rightClickBtn
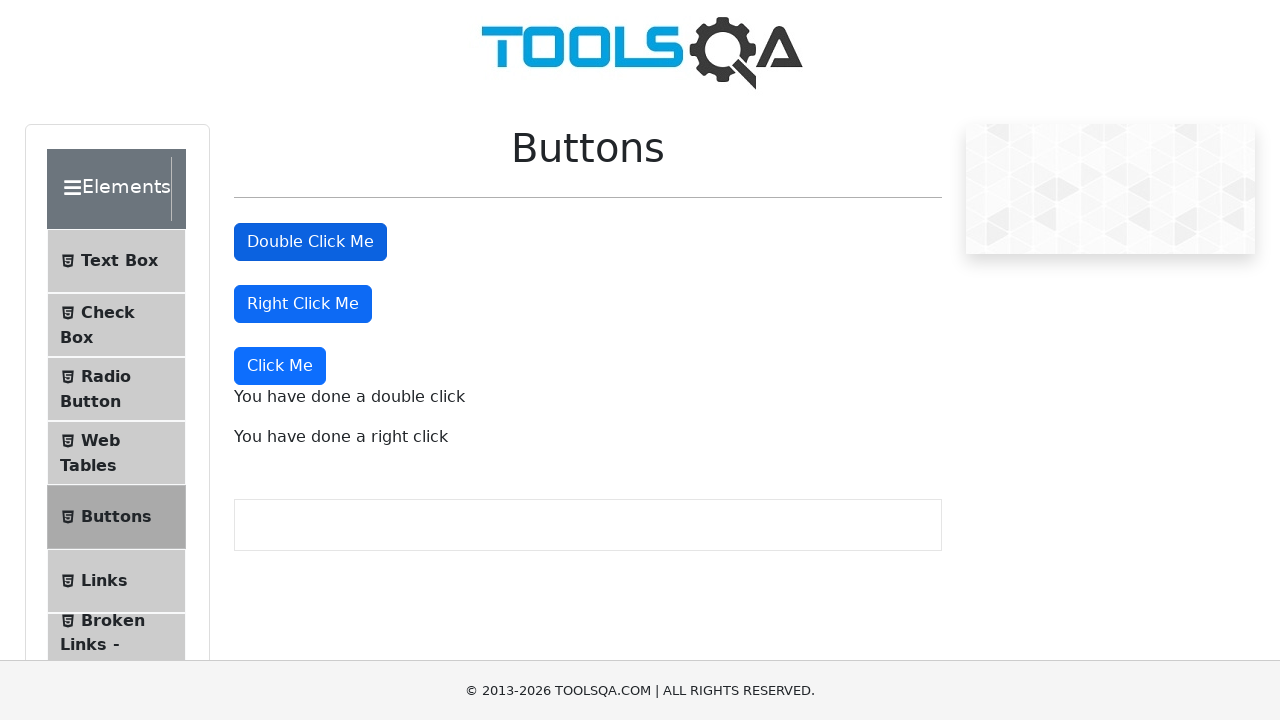

Right-click message element loaded
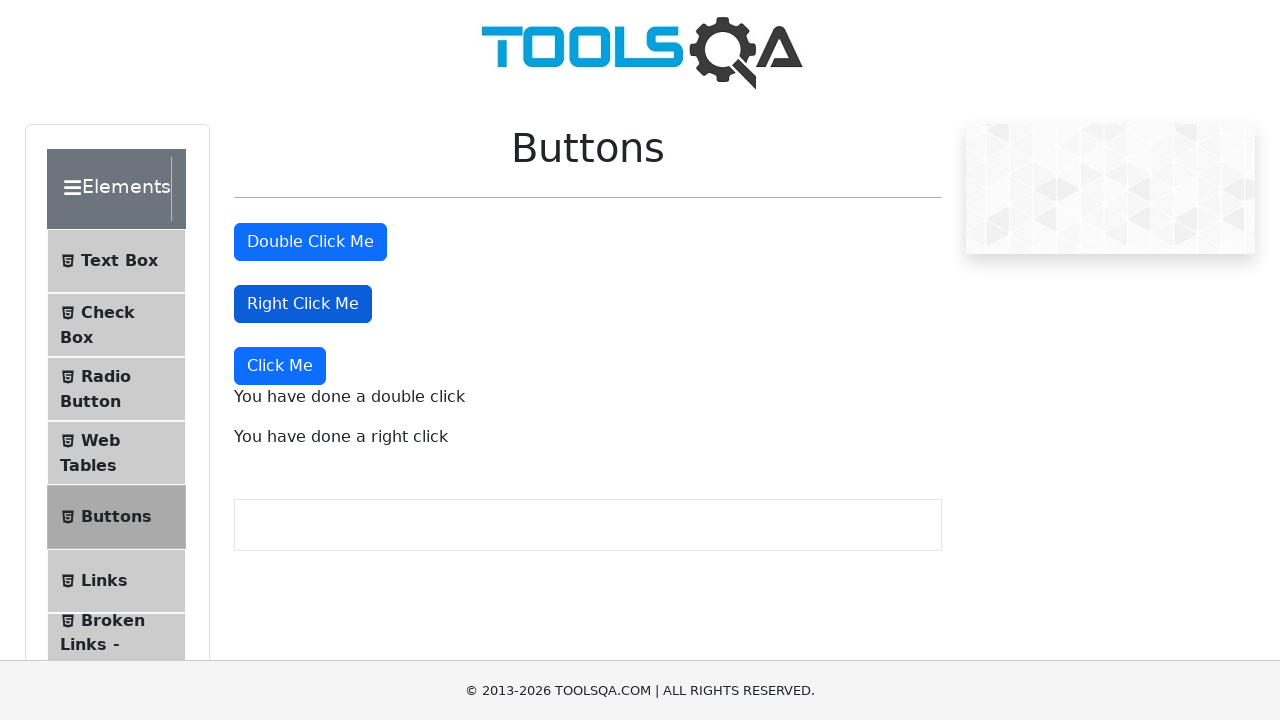

Located right-click message element
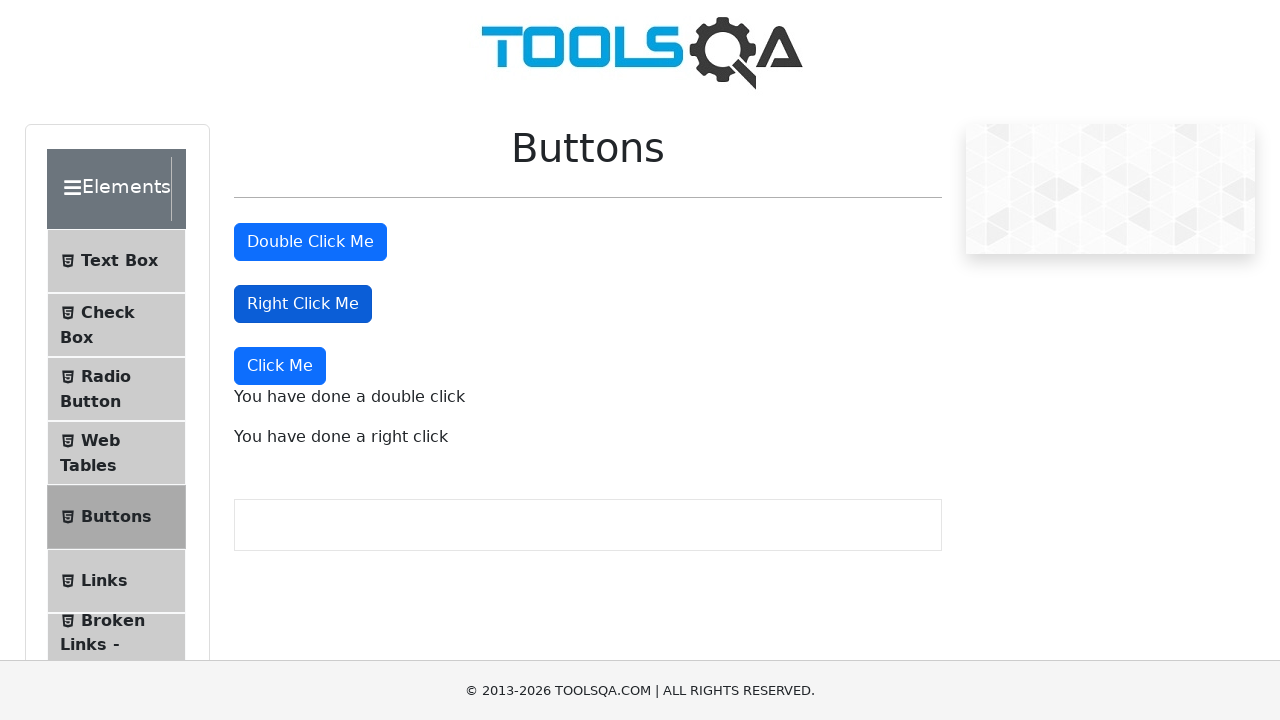

Verified right-click message text is correct
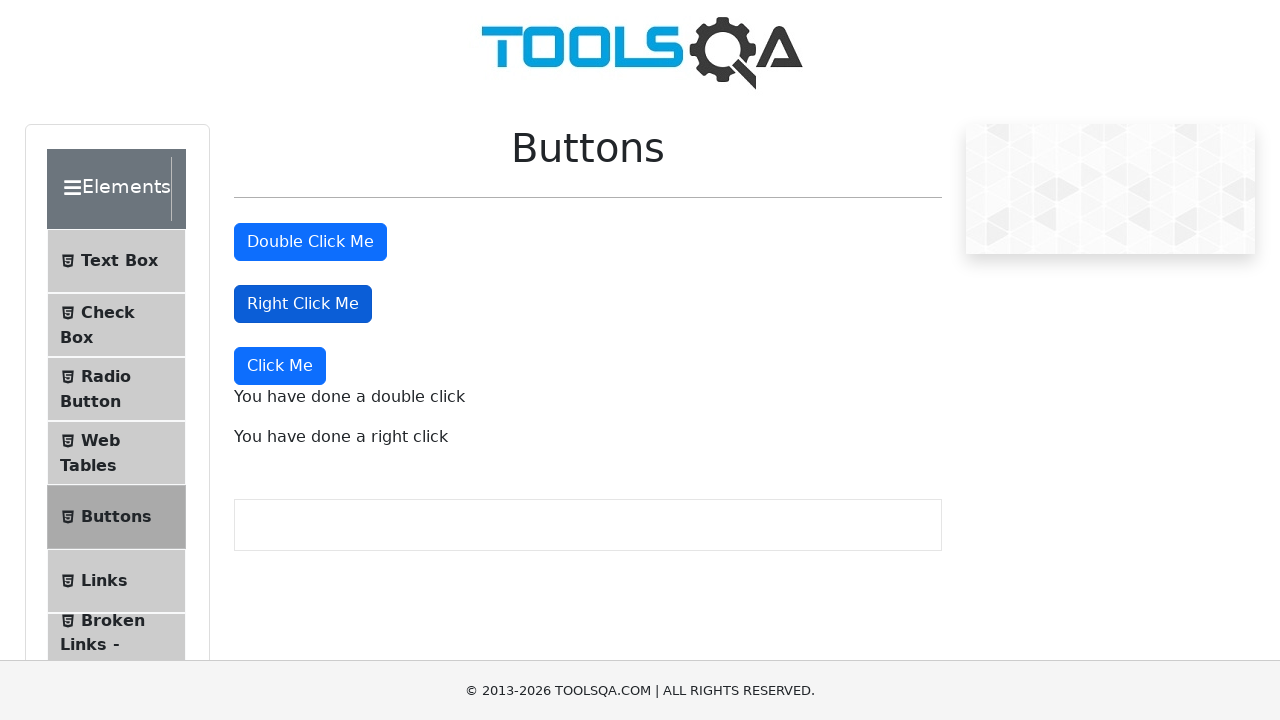

Clicked the dynamic click button at (280, 366) on xpath=//div[3]//button[1]
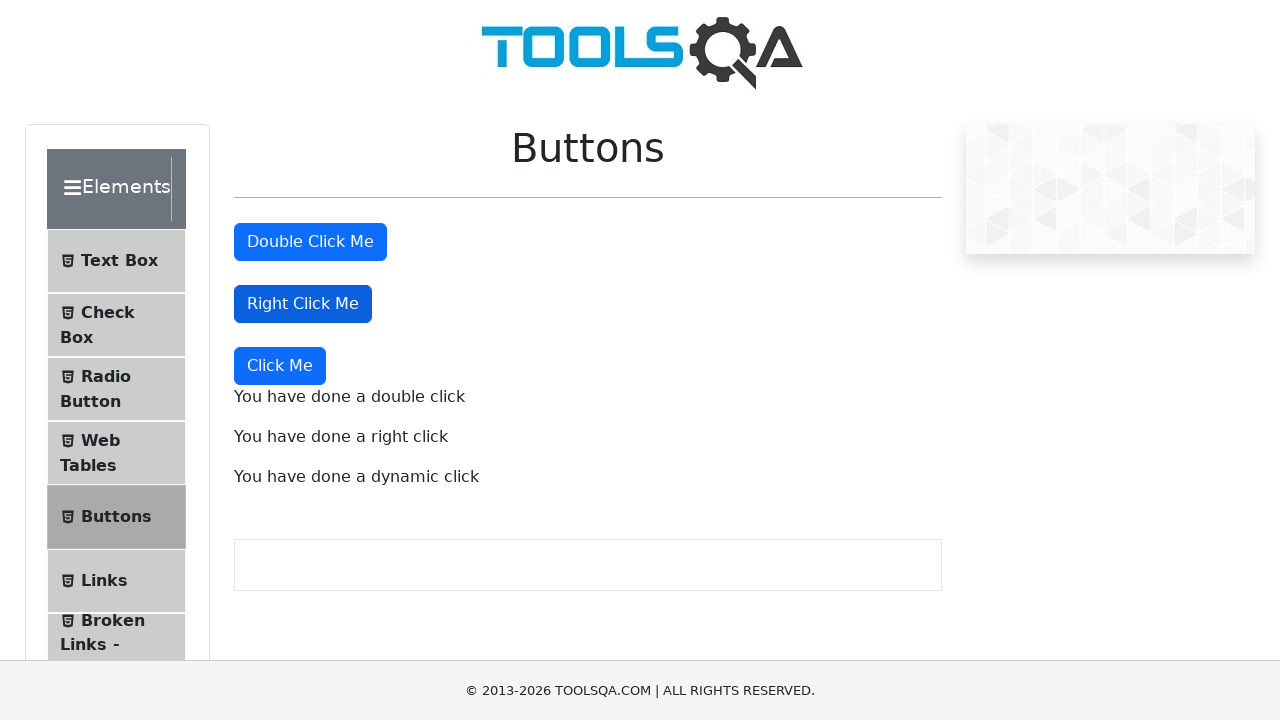

Dynamic click message element loaded
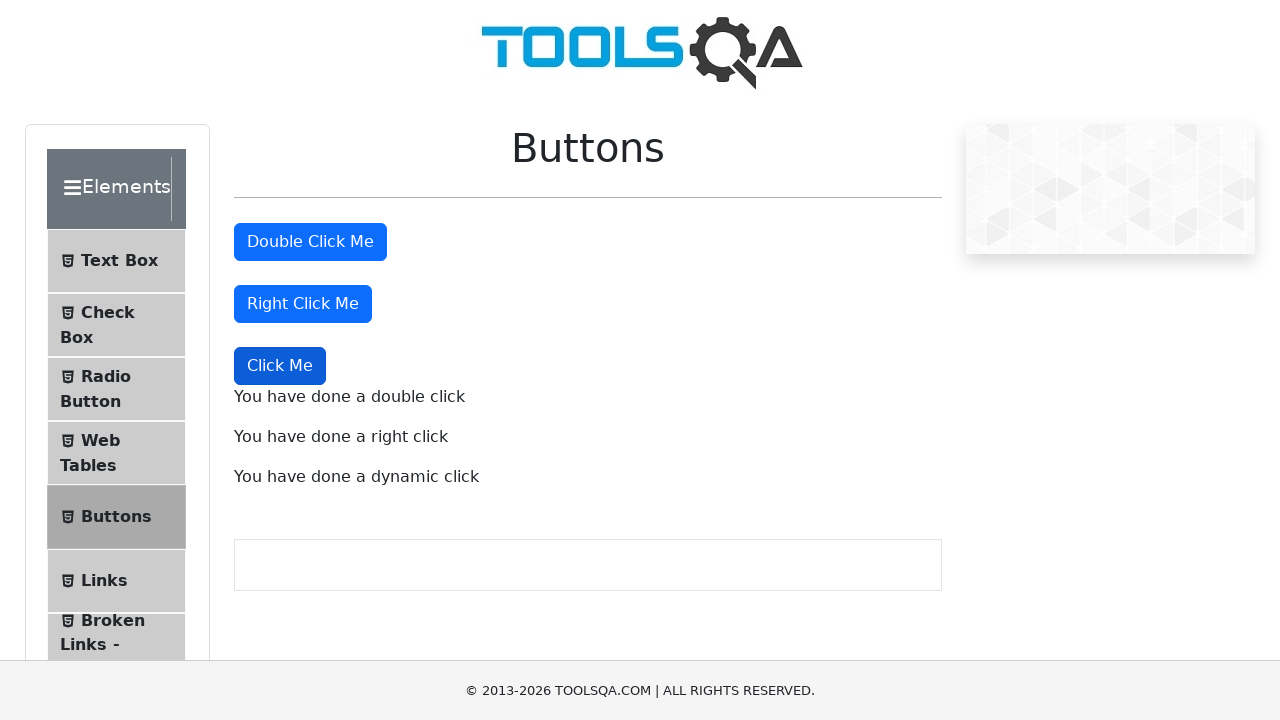

Located dynamic click message element
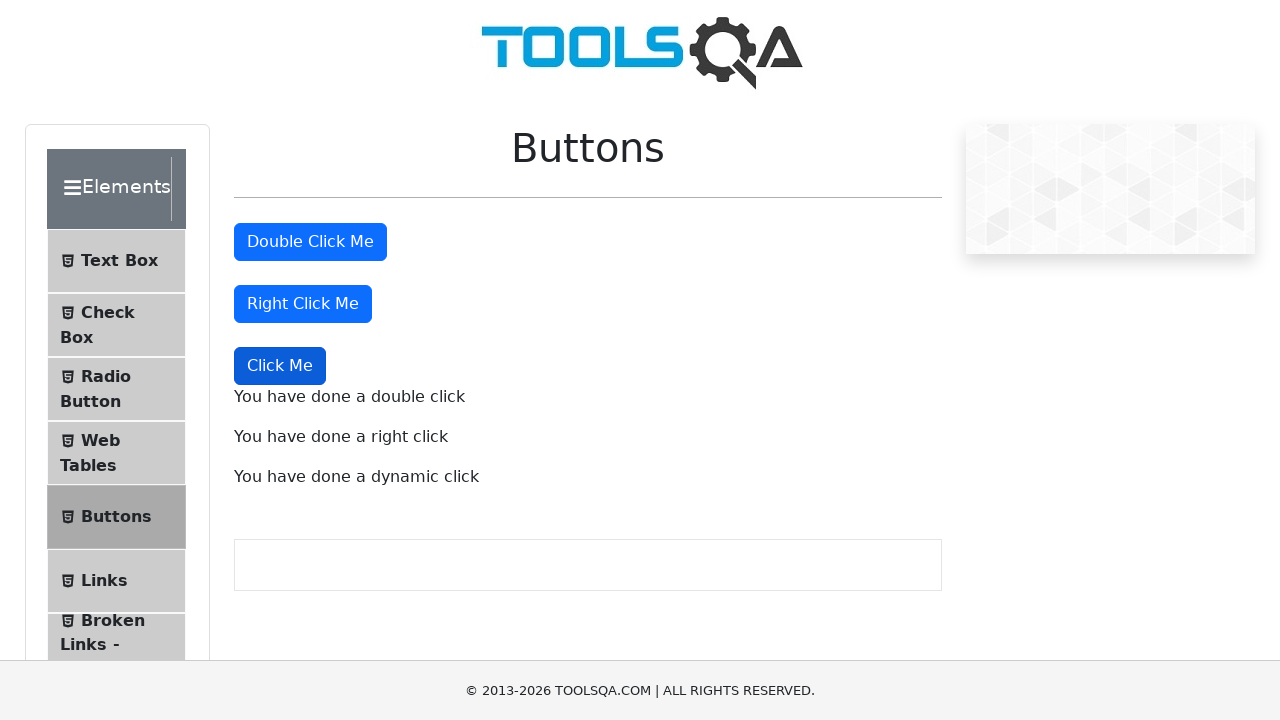

Verified dynamic click message text is correct
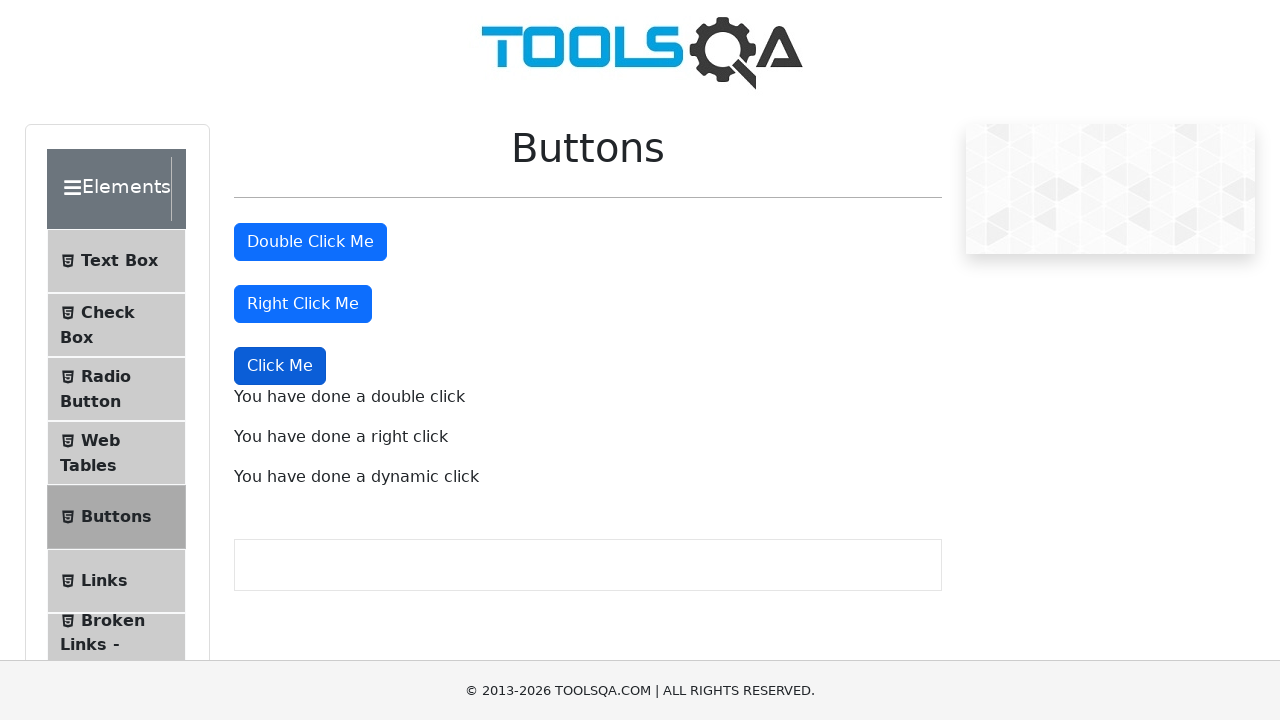

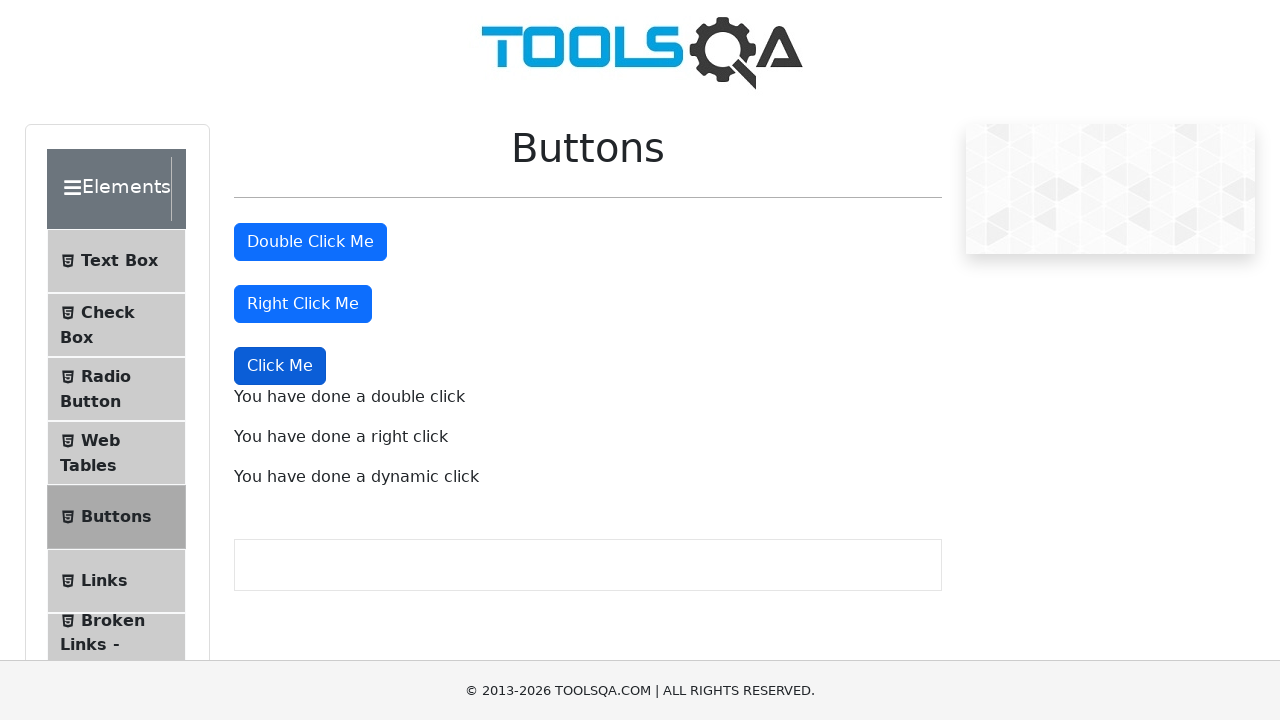